Tests scrolling functionality and verifies table data by calculating sum of amounts in a fixed header table and comparing with displayed total

Starting URL: https://rahulshettyacademy.com/AutomationPractice/

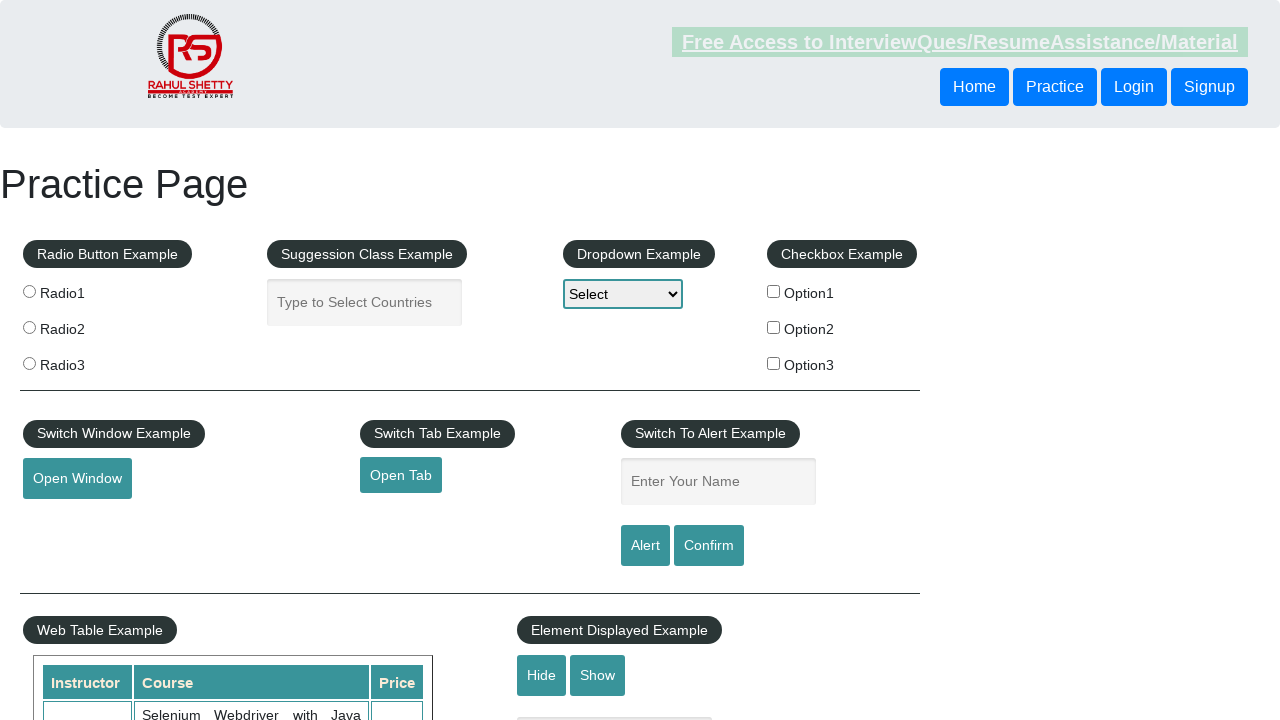

Navigated to AutomationPractice page
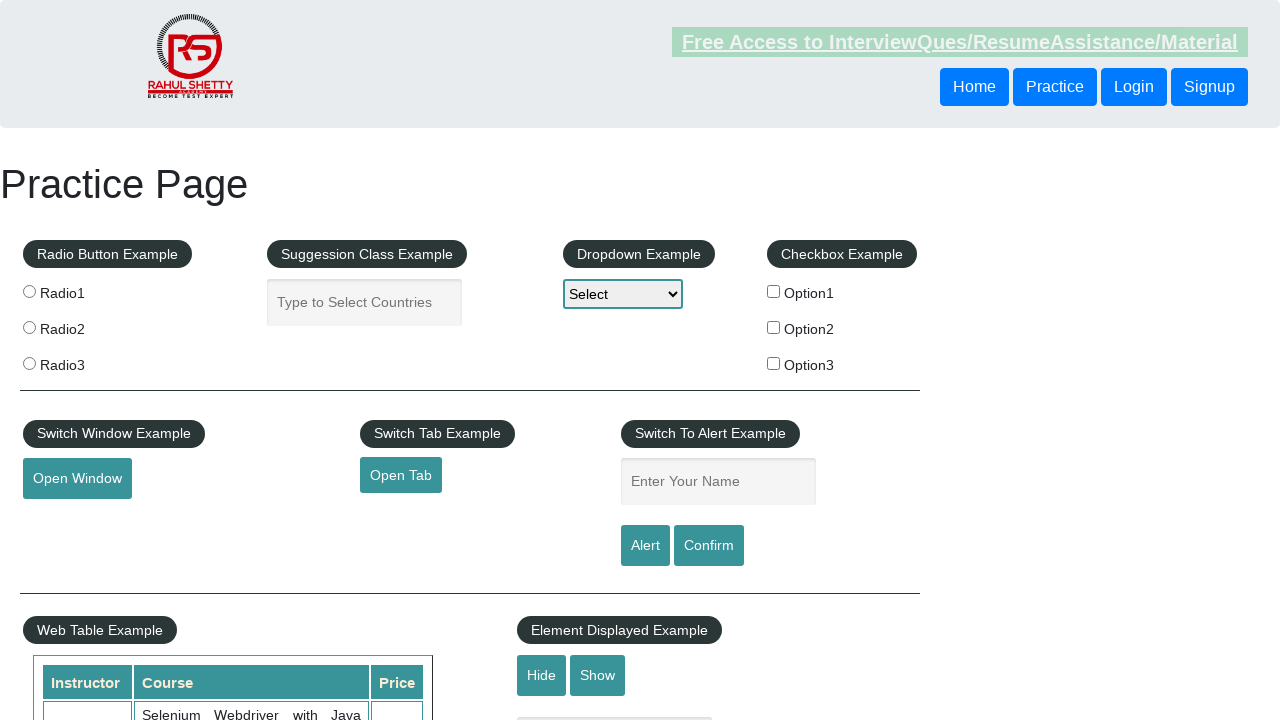

Scrolled down main page by 500px
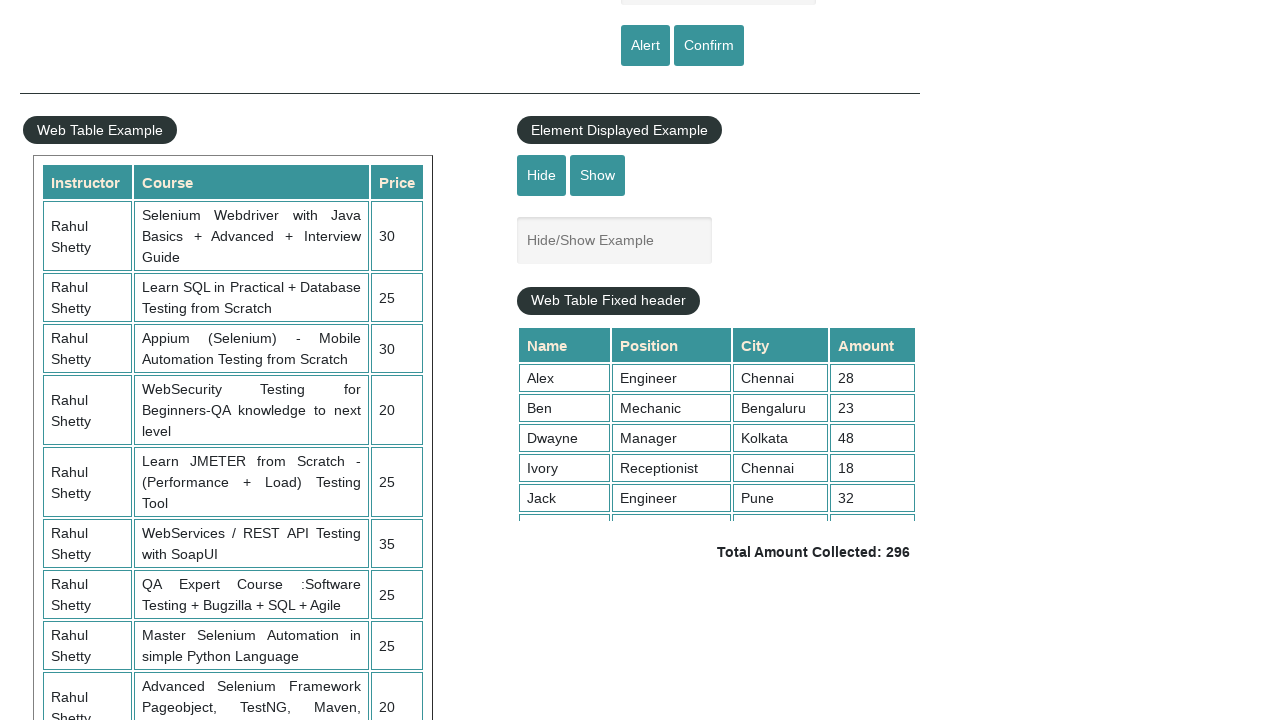

Waited 3 seconds for scroll to complete
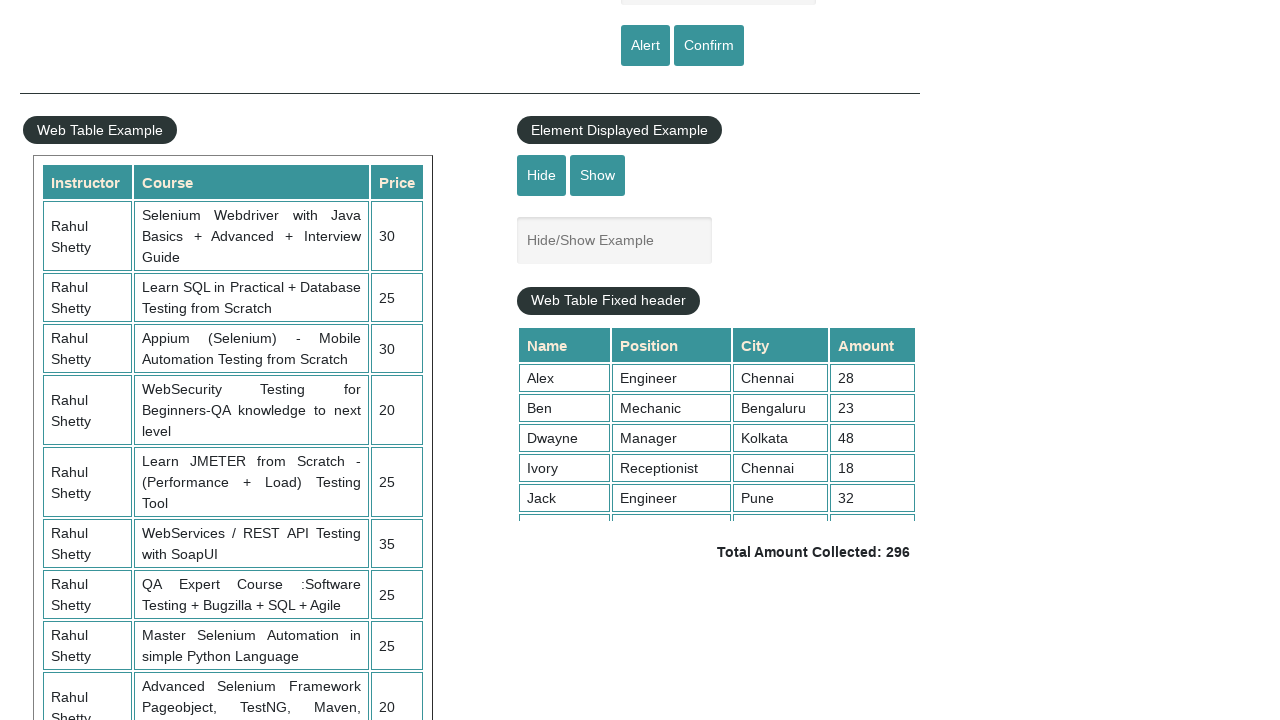

Scrolled fixed header table to position 5000
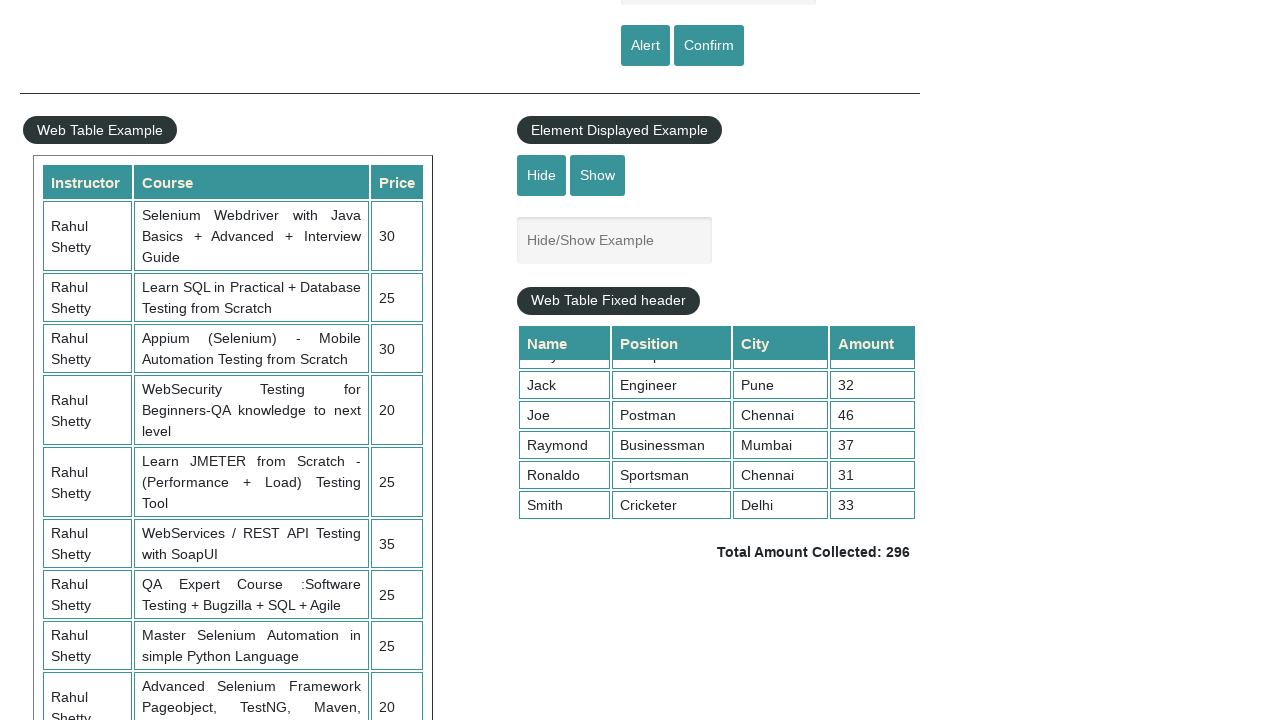

Retrieved all amount cells from table (4th column)
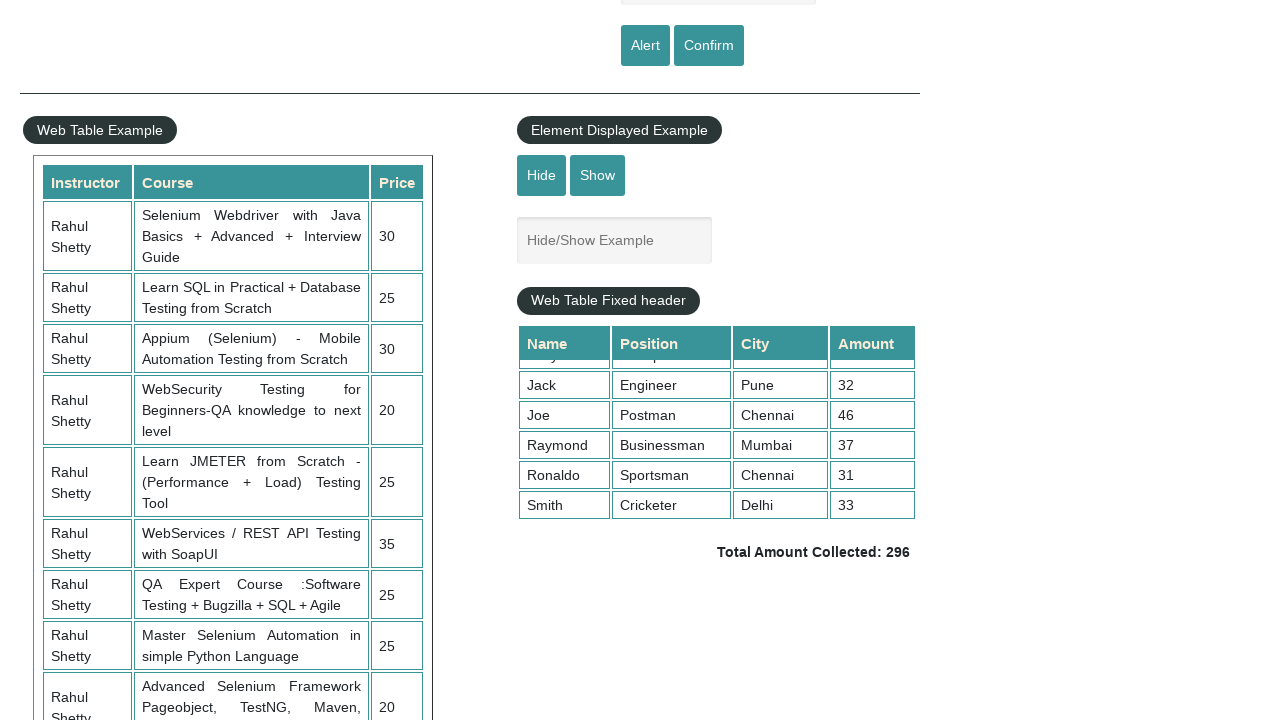

Calculated sum of all amounts: 296
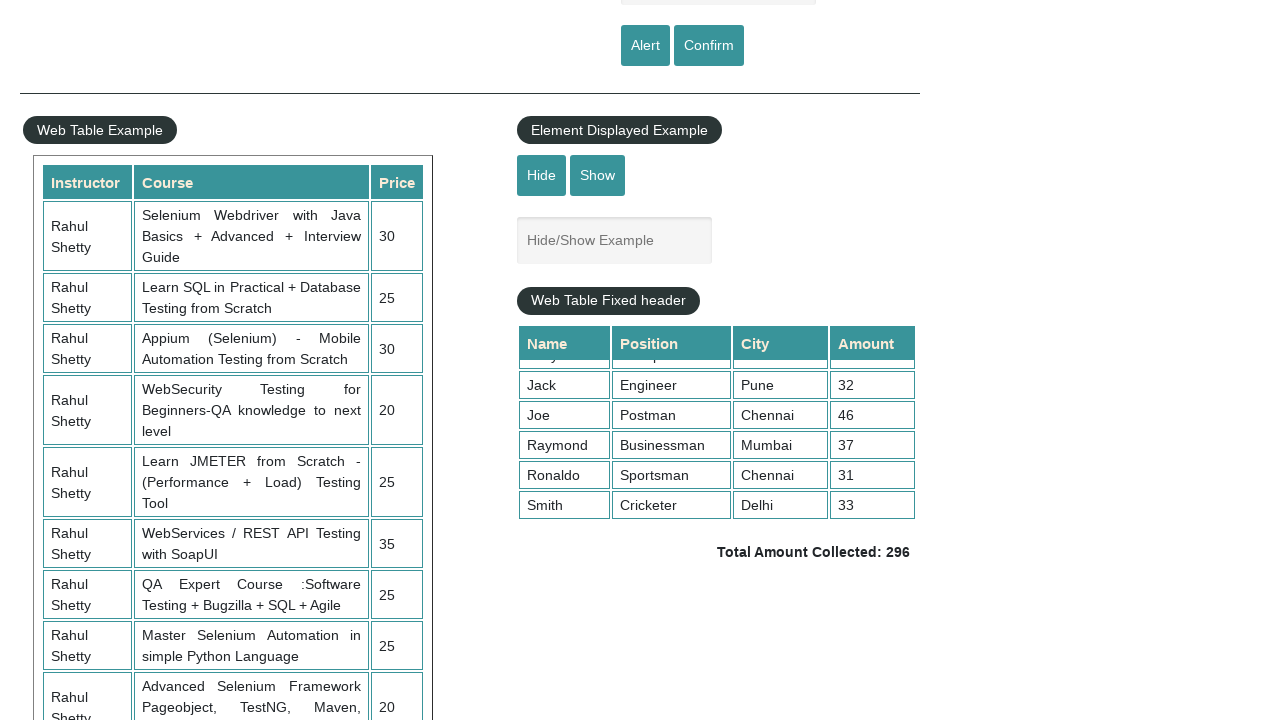

Retrieved displayed total amount text:  Total Amount Collected: 296 
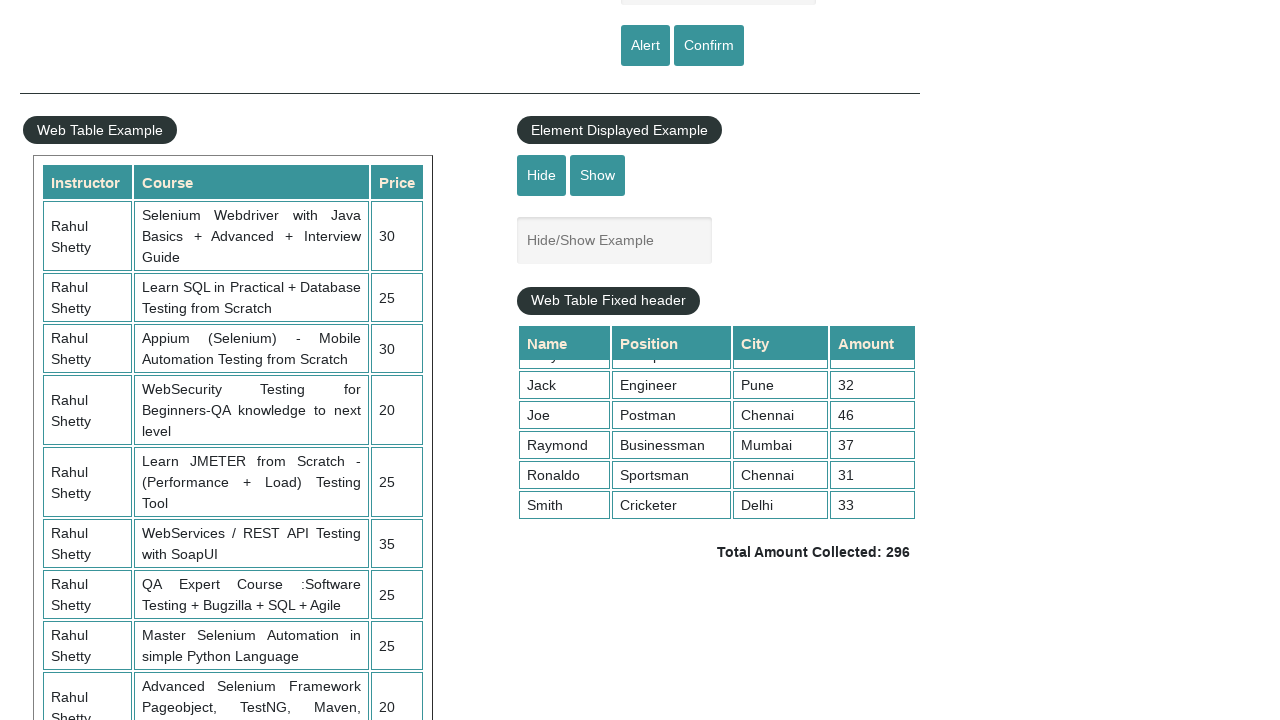

Parsed displayed total amount: 296
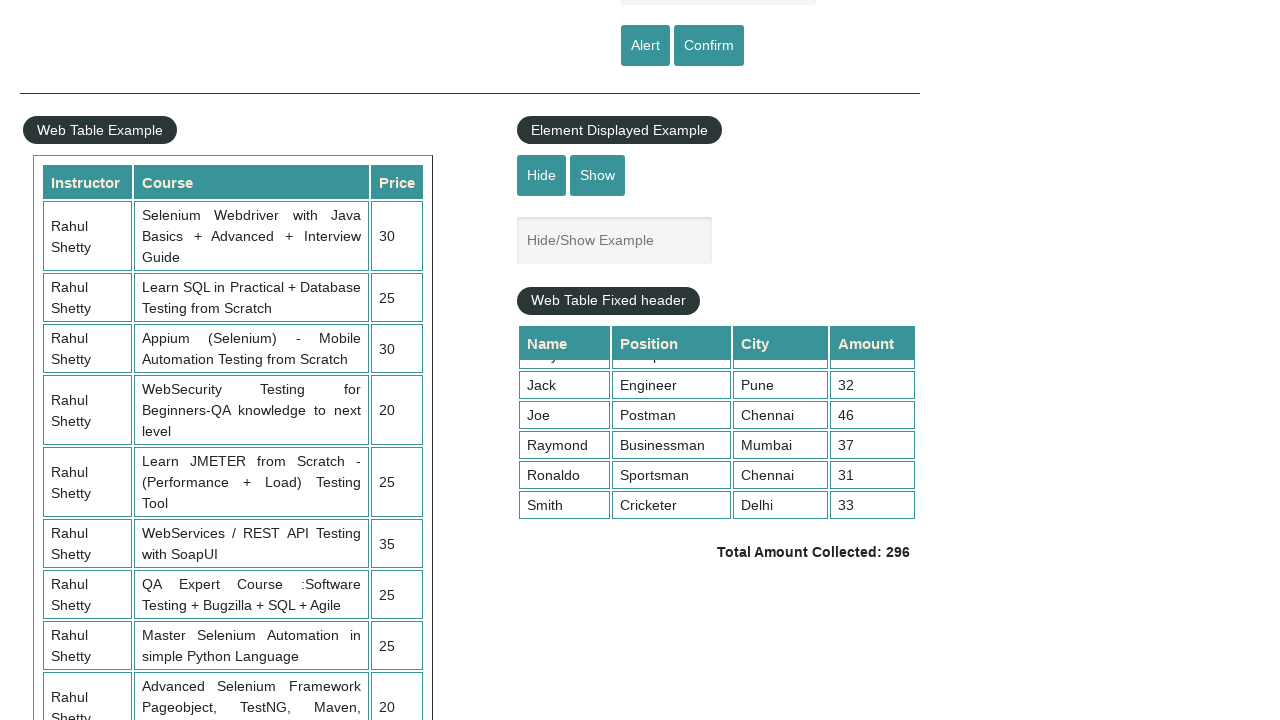

Verified calculated sum (296) matches displayed total (296)
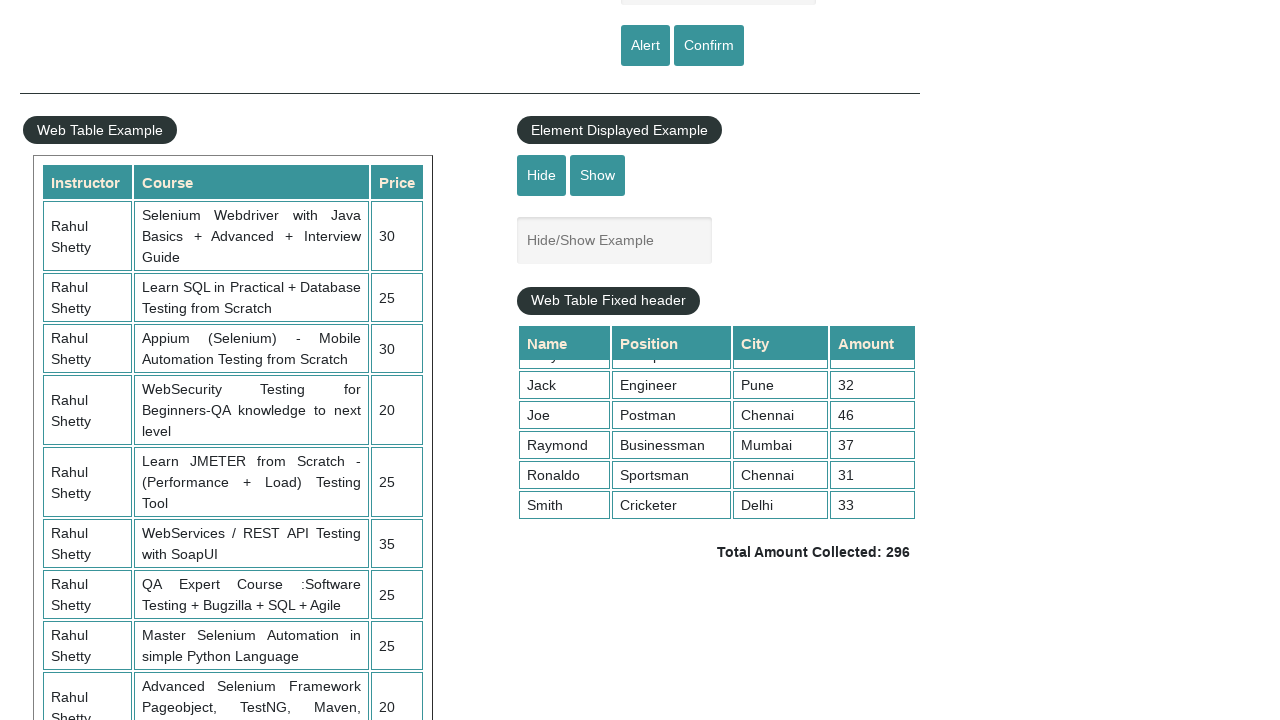

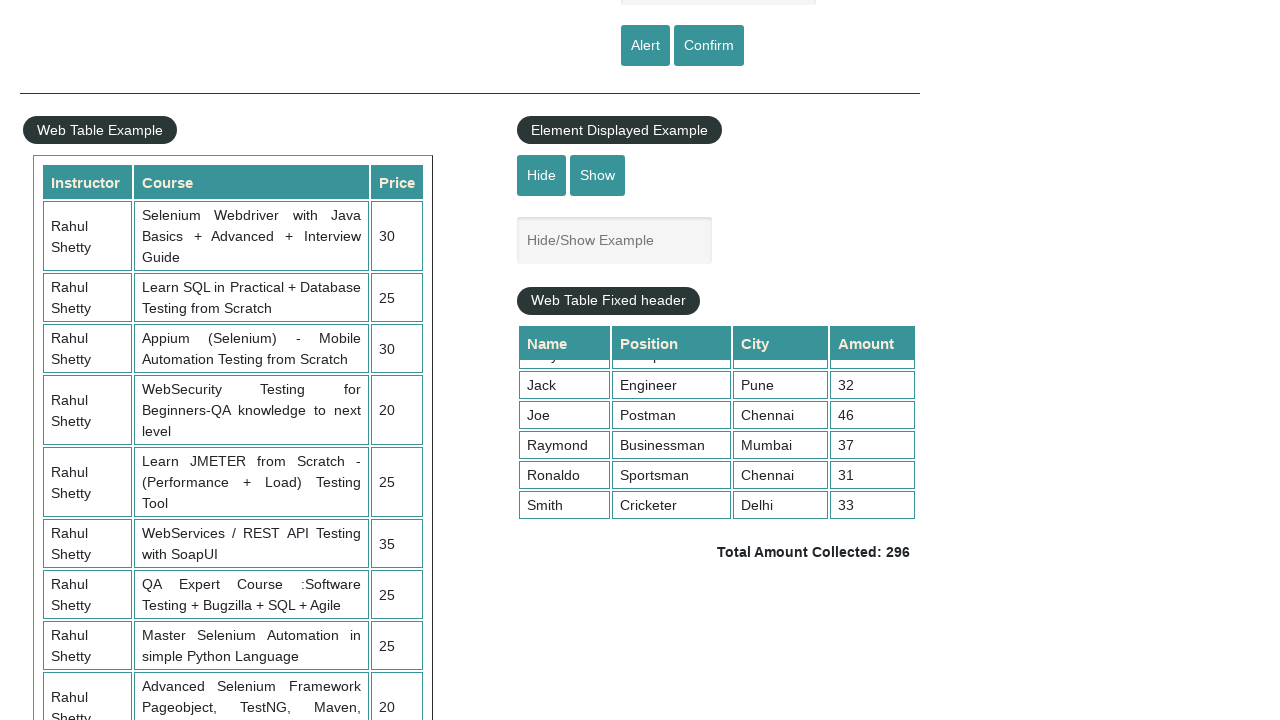